Tests adding a new todo item by typing into the todo input field

Starting URL: https://devmountain.github.io/qa_todos/

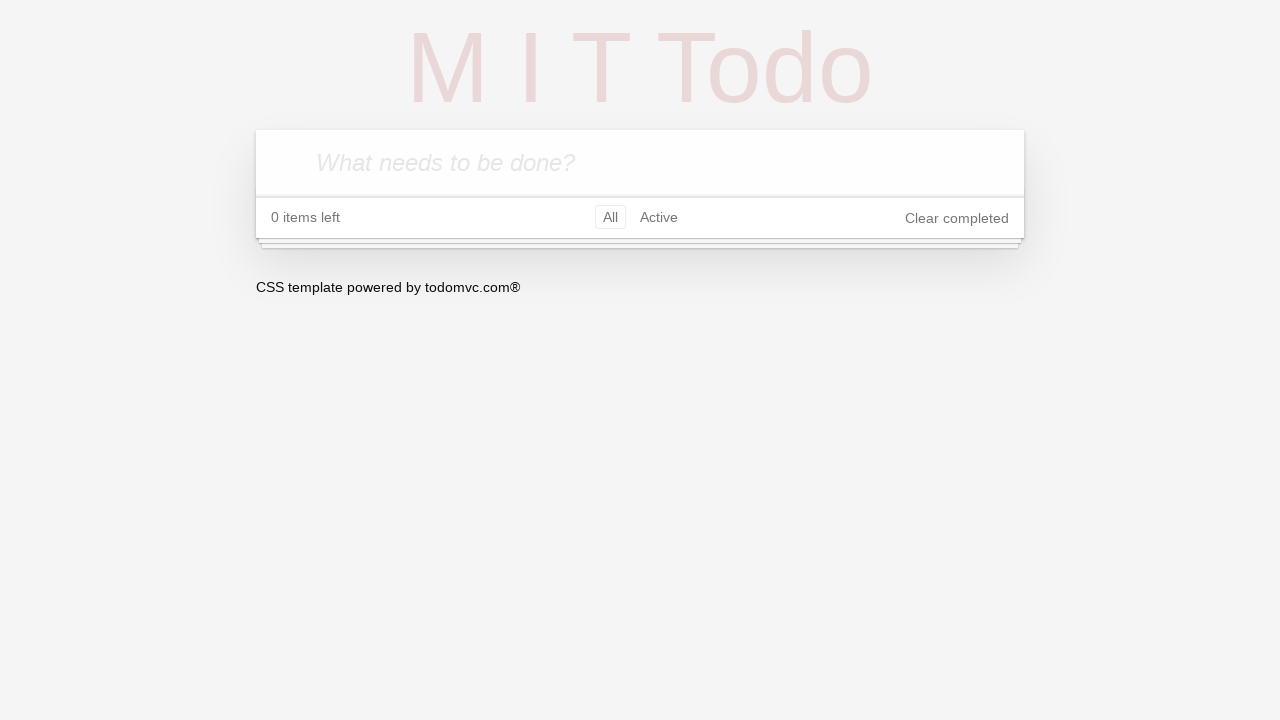

Todo input field loaded and ready
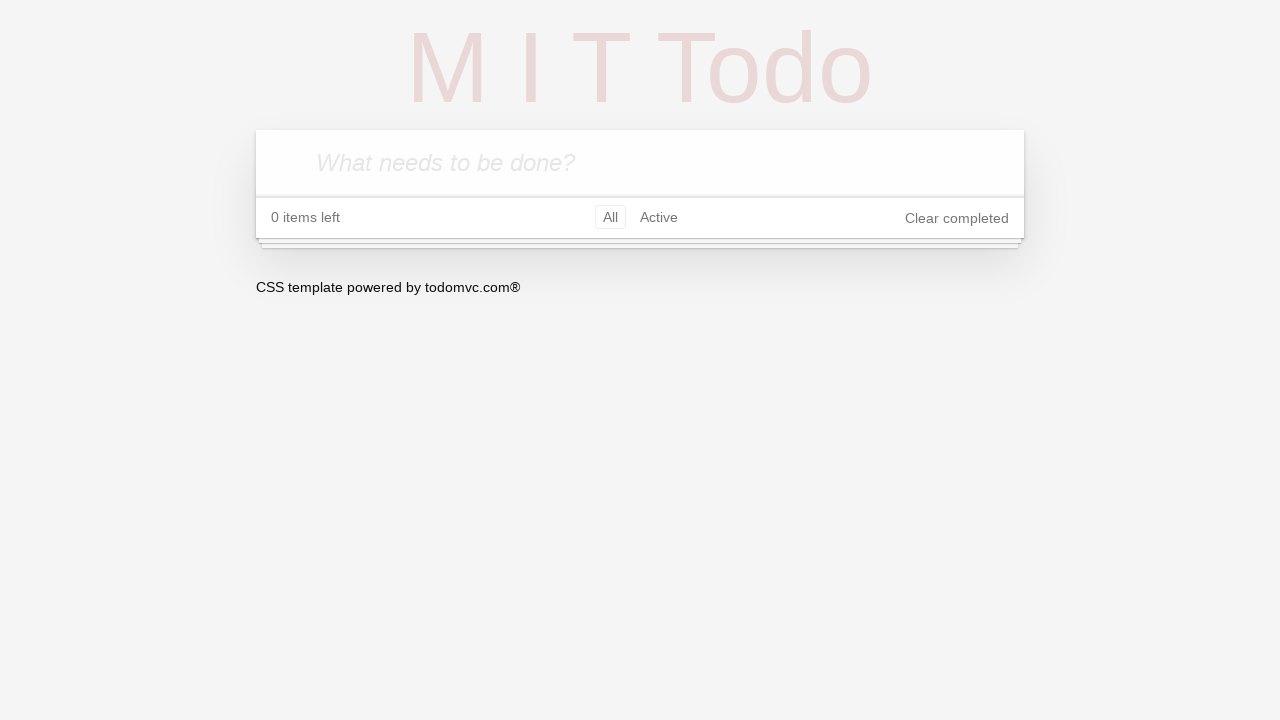

Typed 'List of things to do' into the todo input field on .new-todo
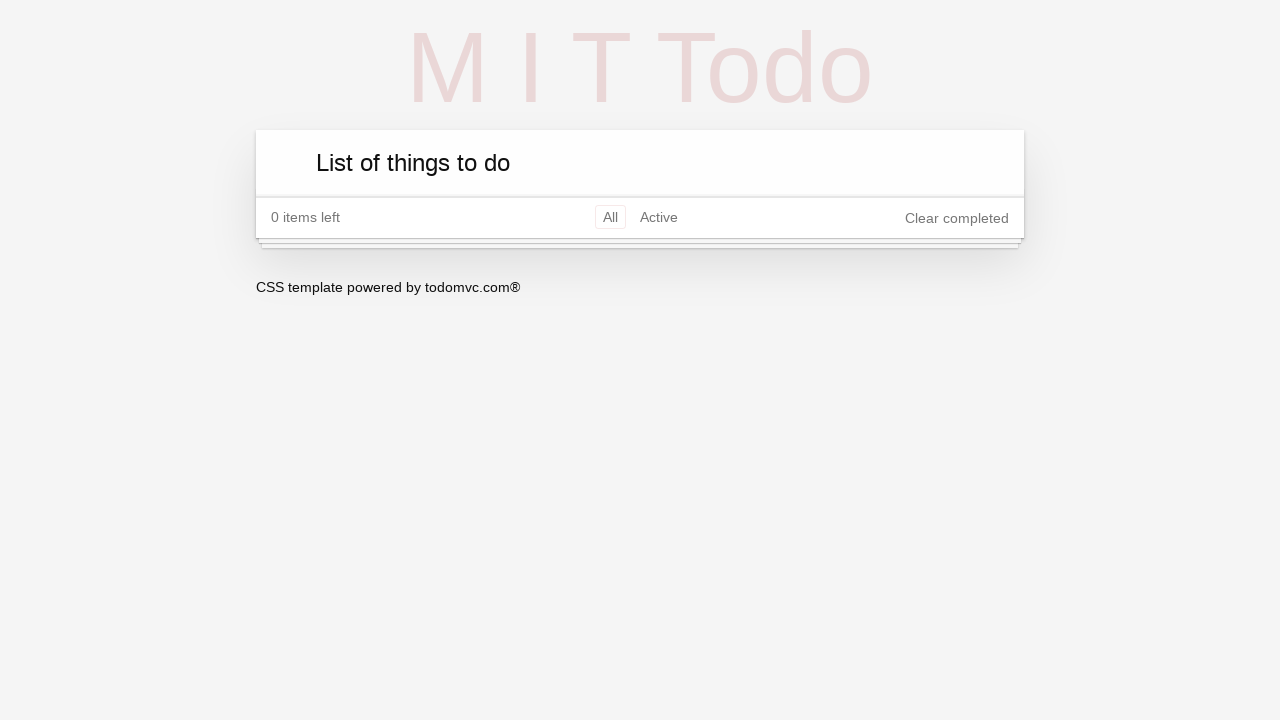

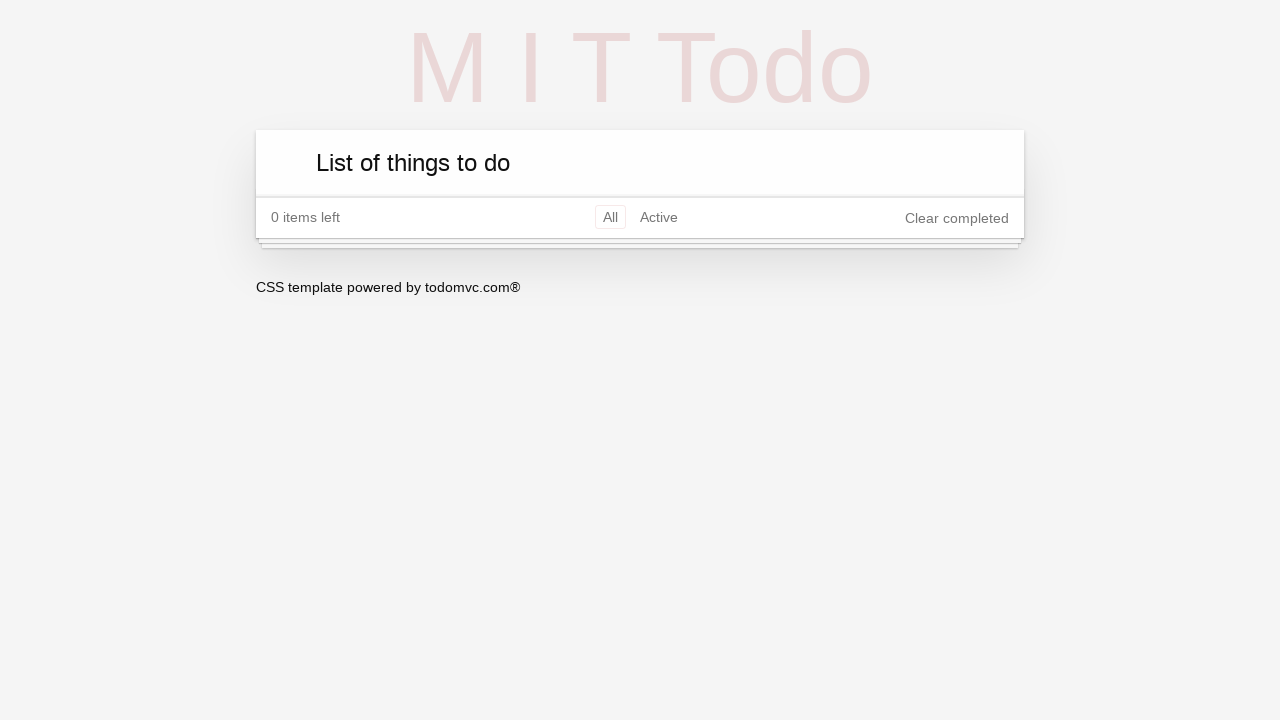